Tests a simple JavaScript alert by clicking a button and accepting the alert dialog

Starting URL: https://demoqa.com/alerts

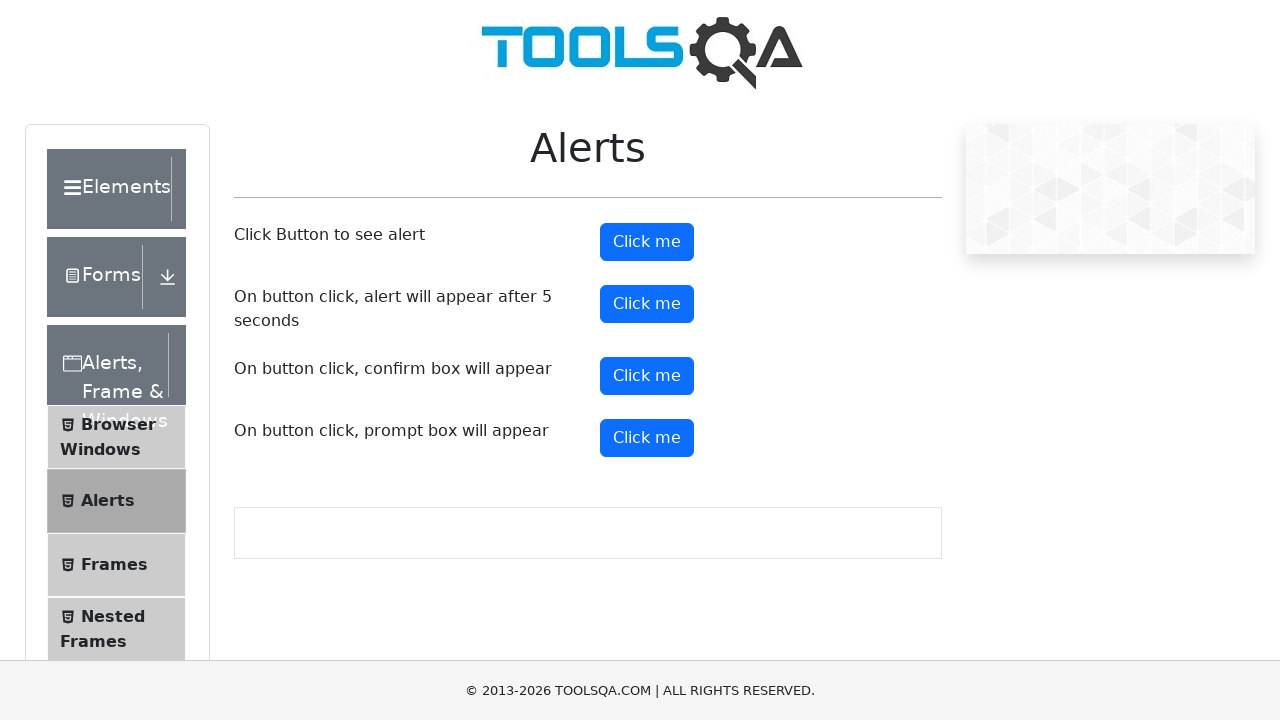

Navigated to alerts demo page
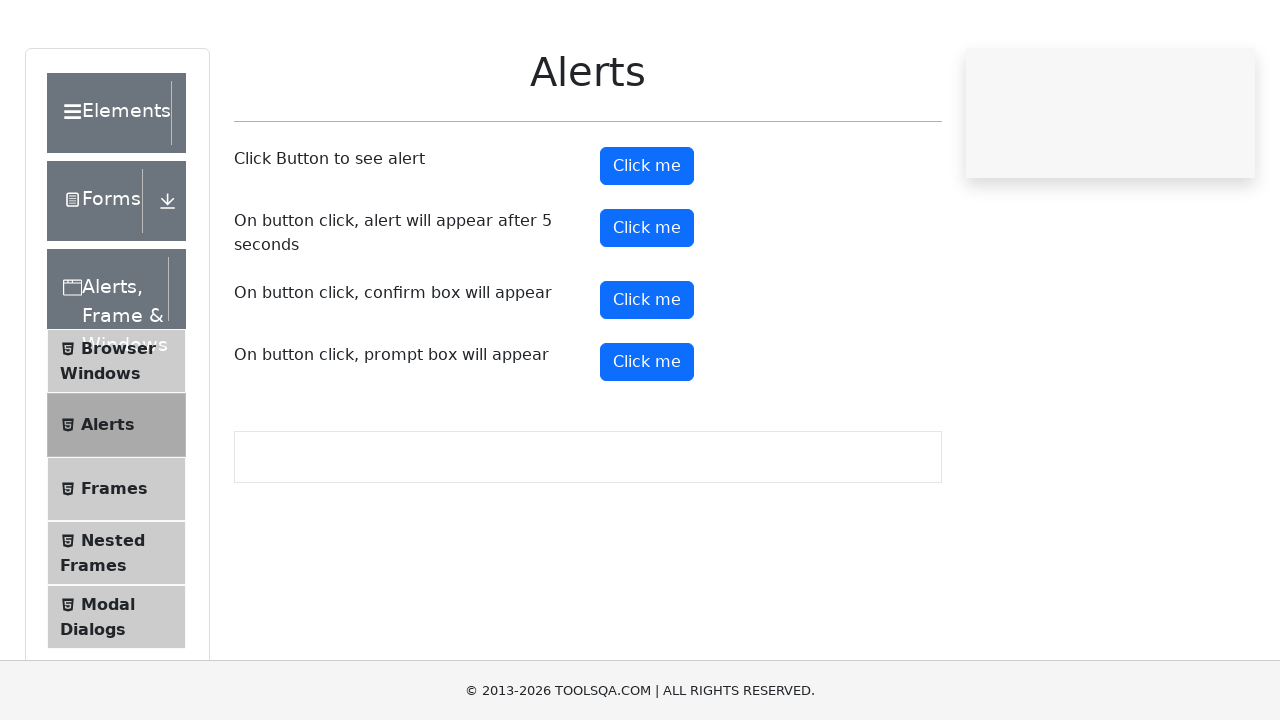

Clicked button to trigger simple alert at (647, 242) on #alertButton
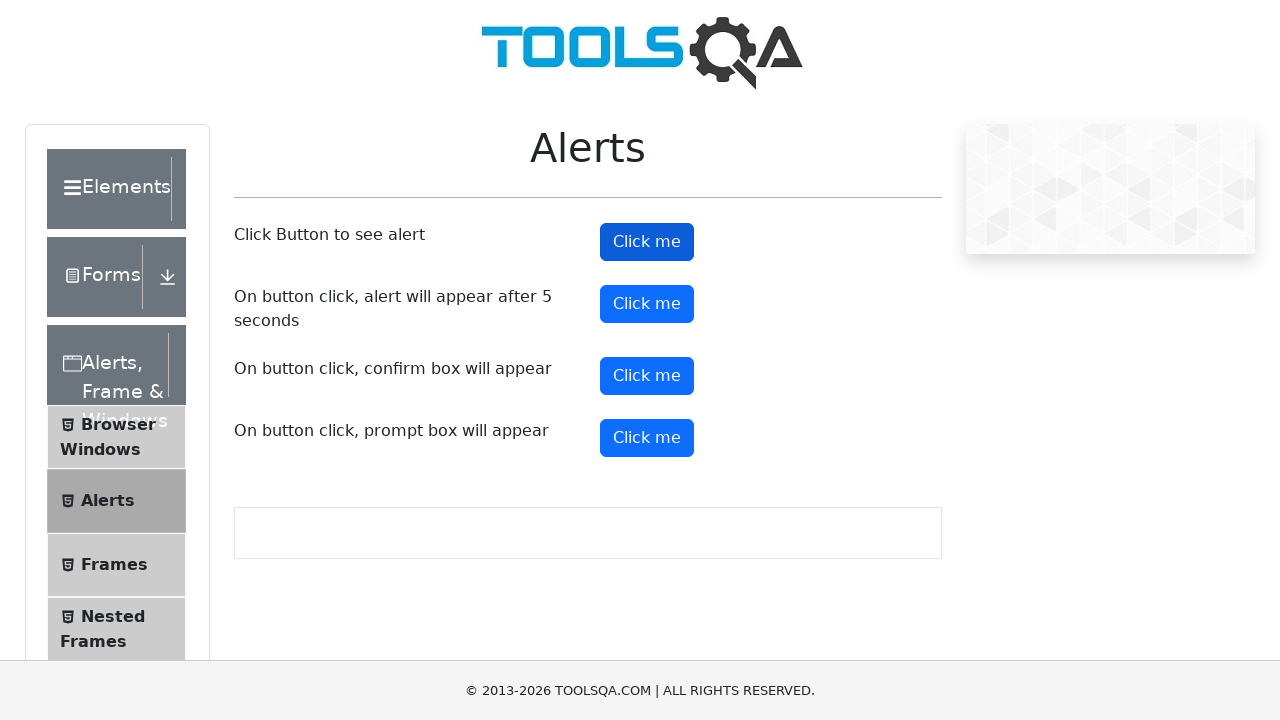

Accepted the JavaScript alert dialog
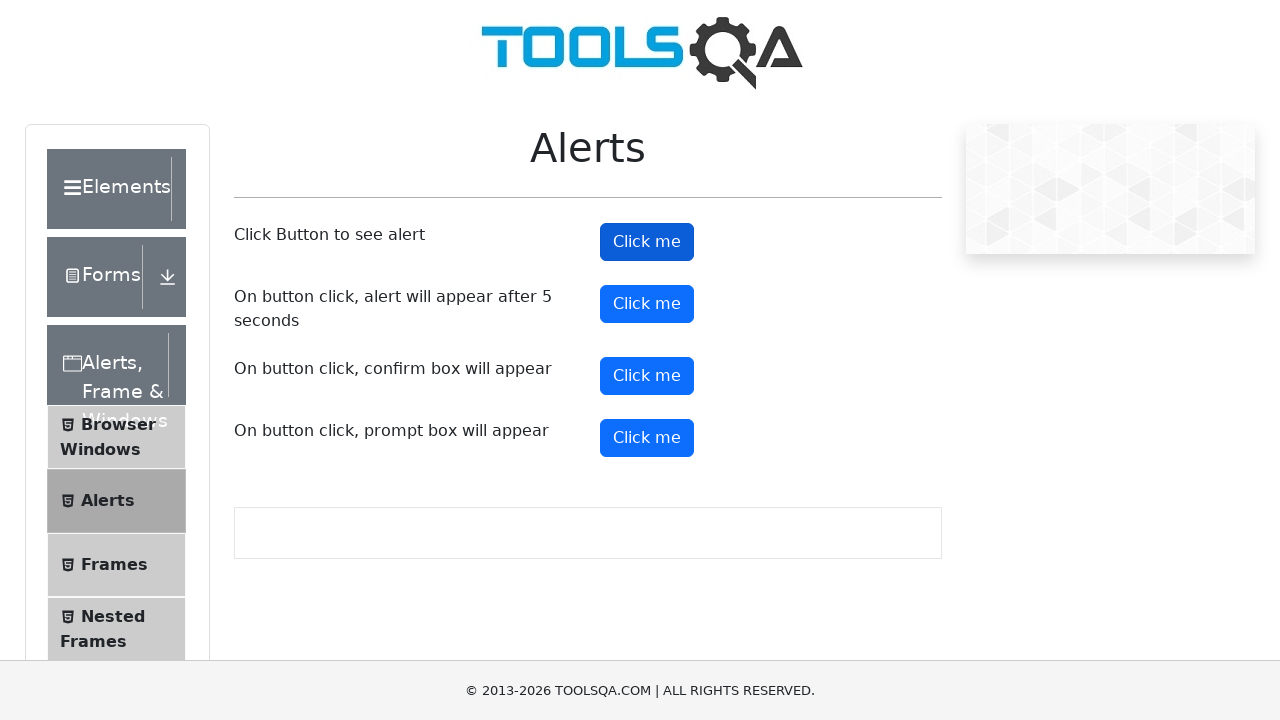

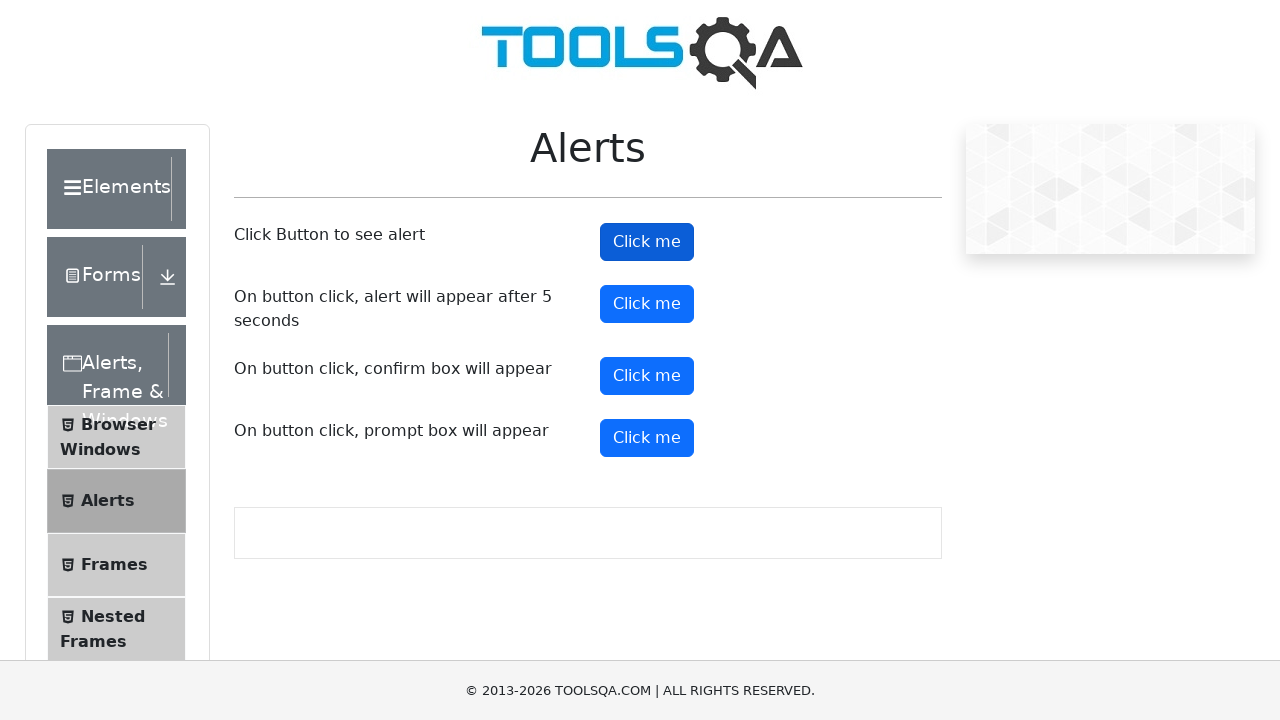